Navigates to CRM Pro classic page and waits for it to fully load, monitoring the document ready state

Starting URL: https://classic.crmpro.com/index.html

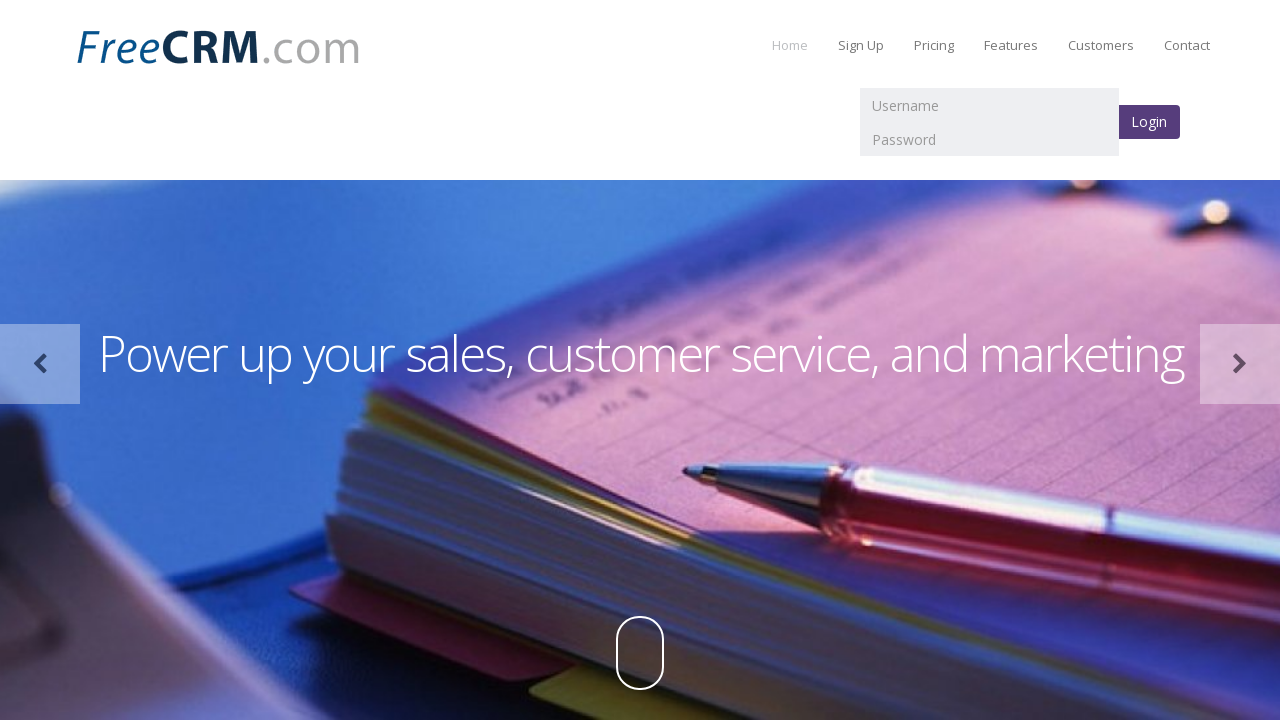

Waited for network idle state on CRM Pro classic page
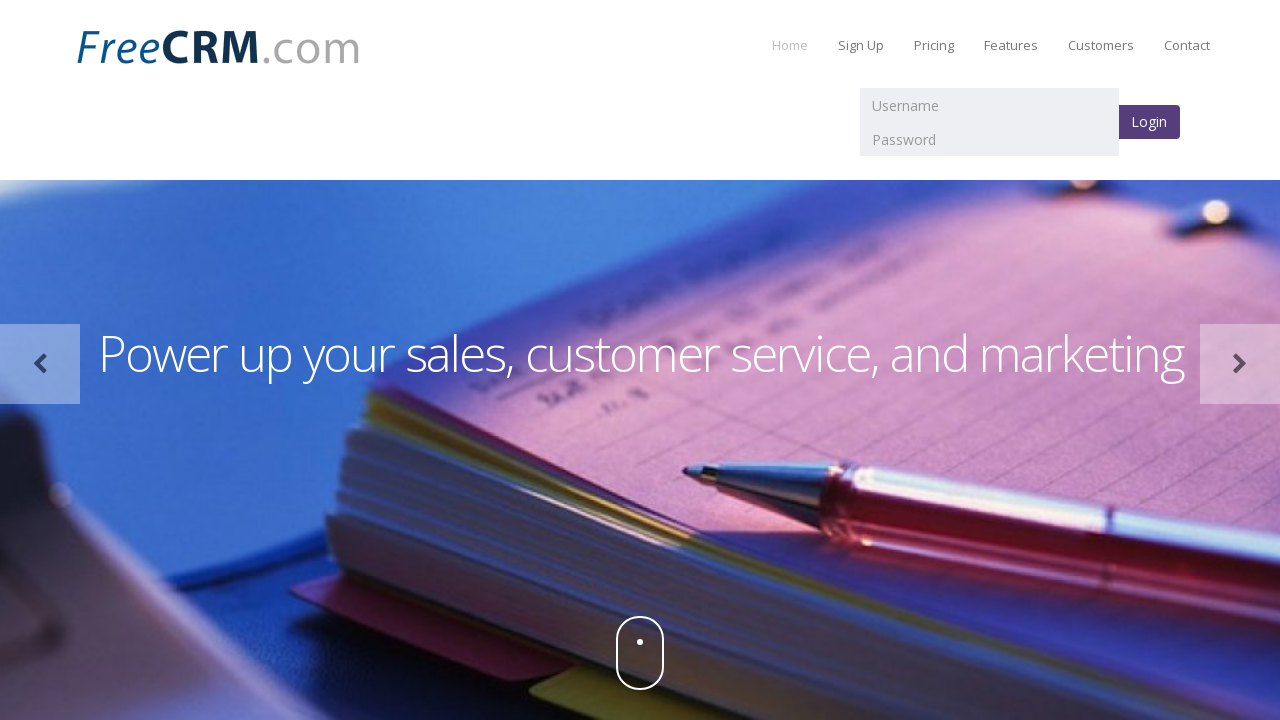

Evaluated document.readyState: complete
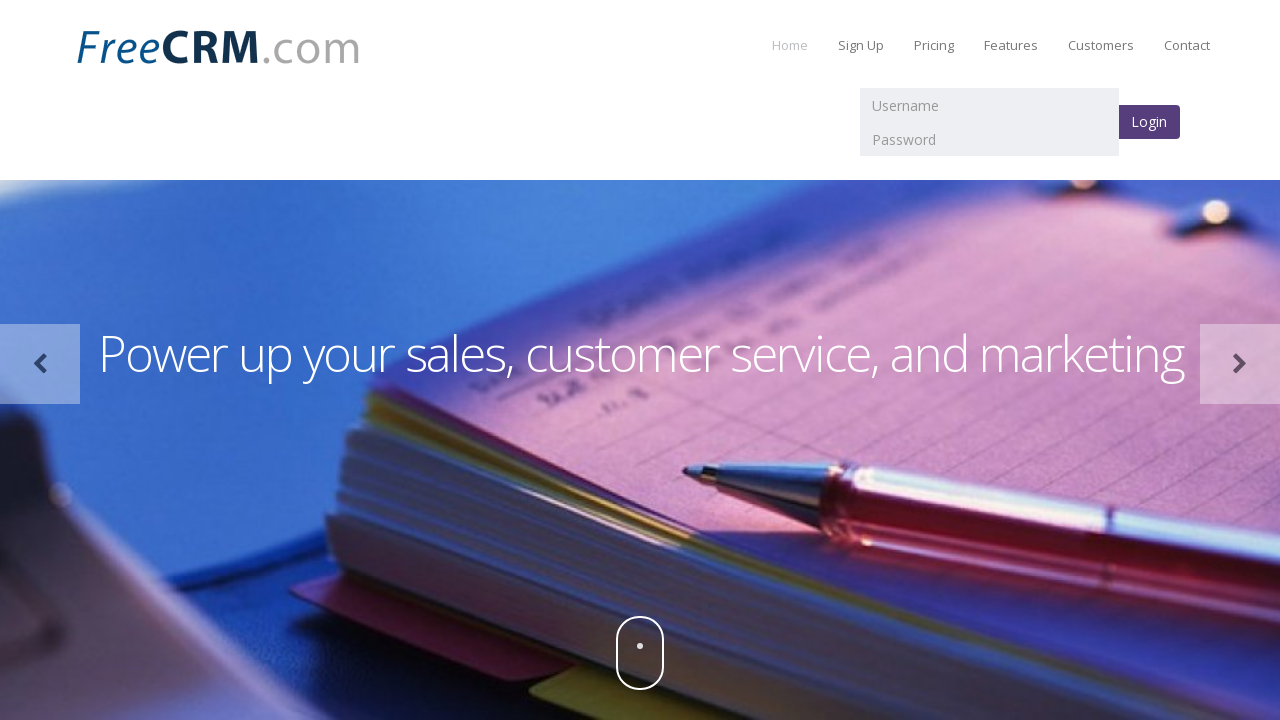

Waited 1000ms for complete page load
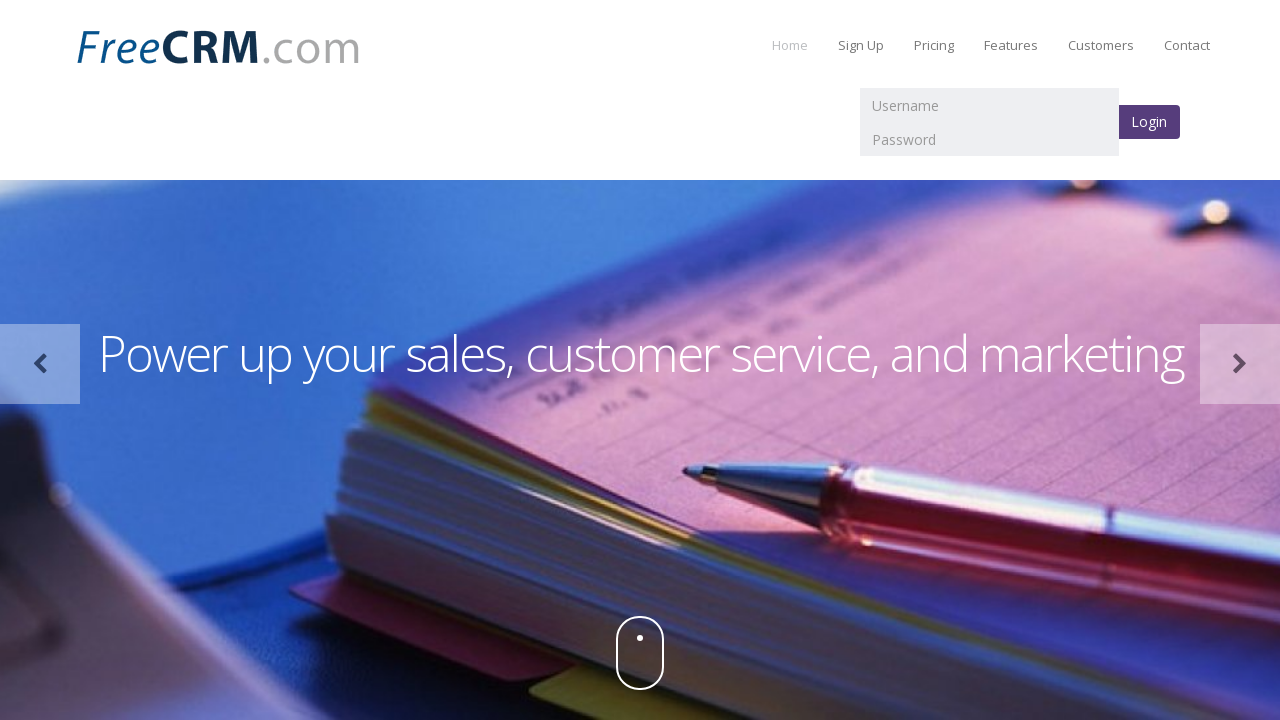

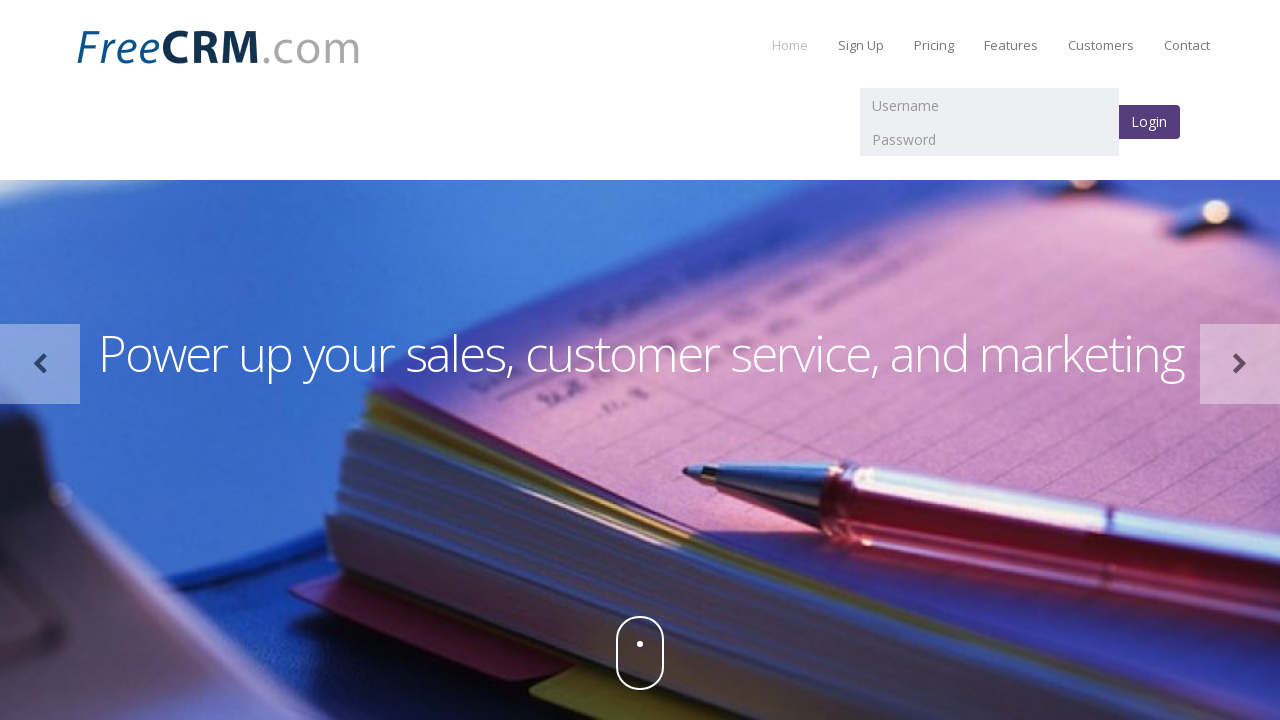